Checks if the logo element is displayed/visible

Starting URL: https://duckduckgo.com/

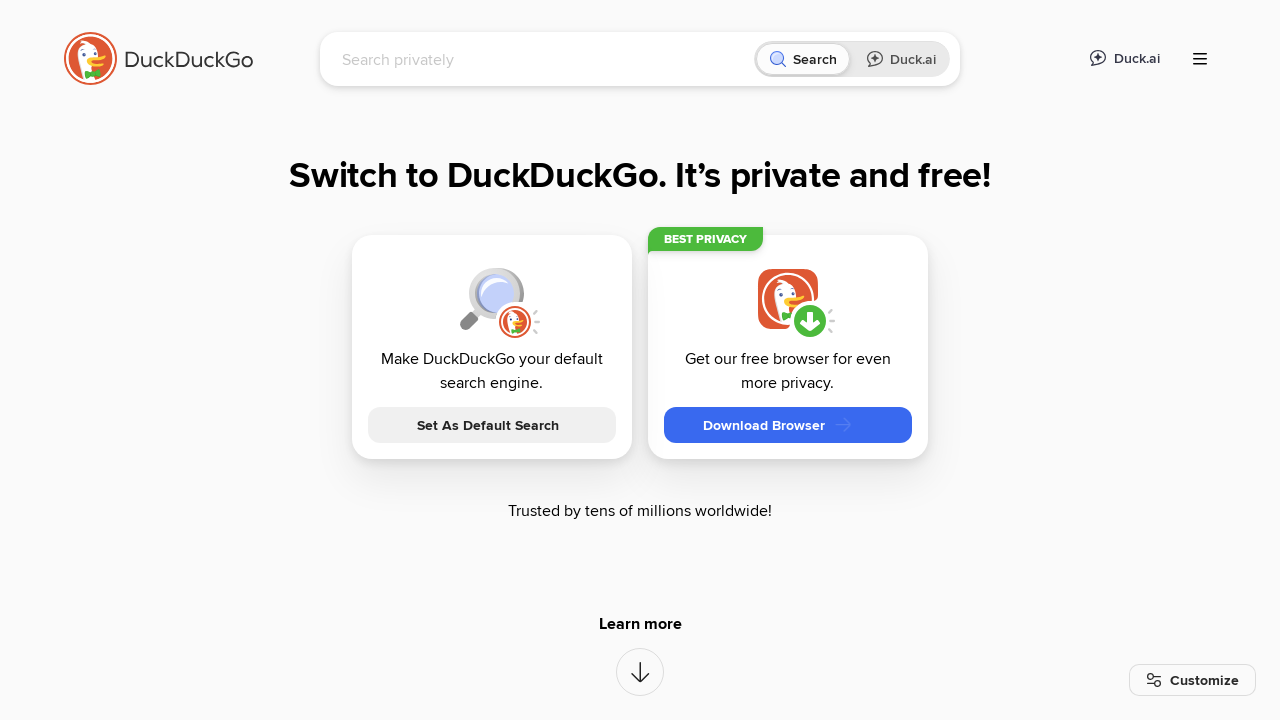

Located logo element using XPath selector
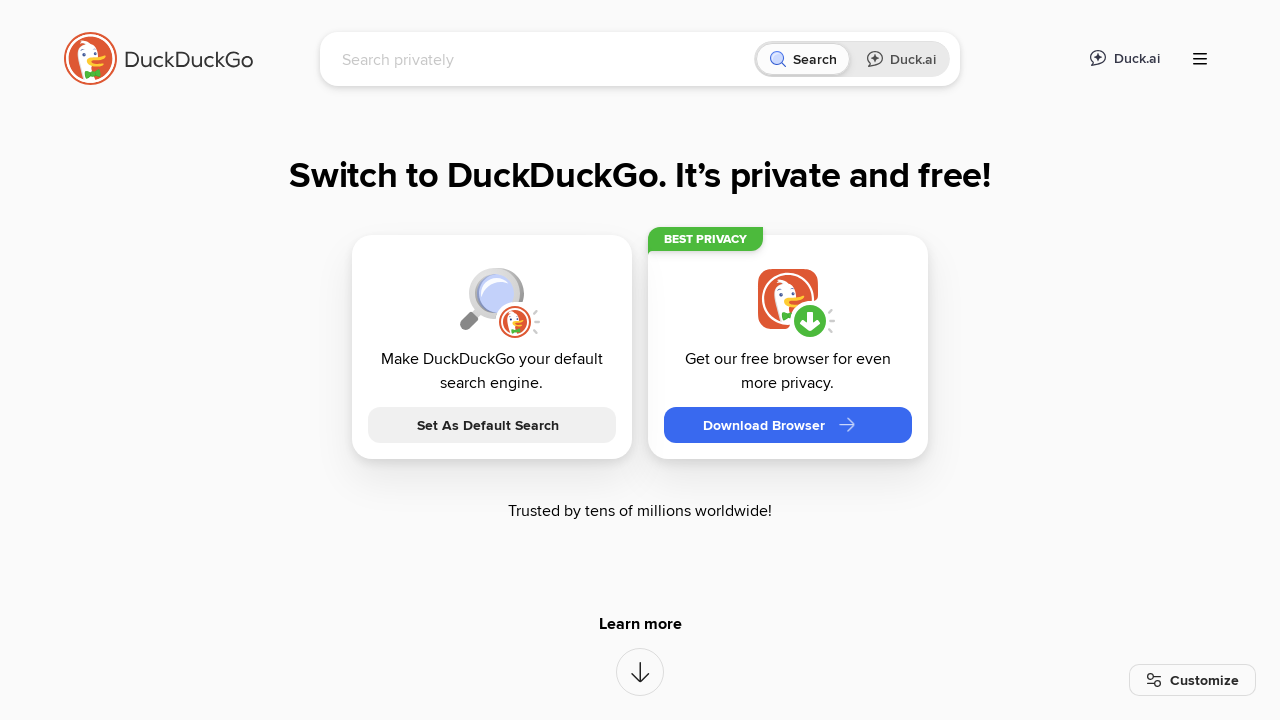

Checked if logo element is visible
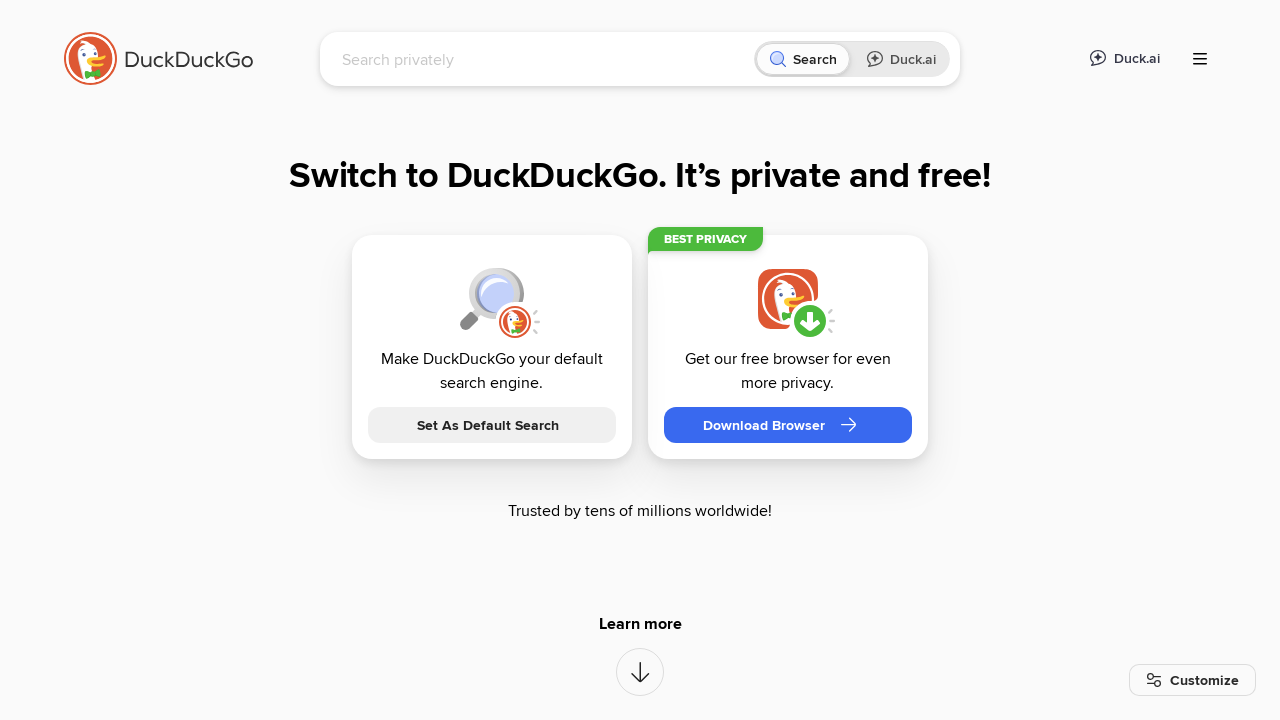

Asserted that logo is displayed/visible
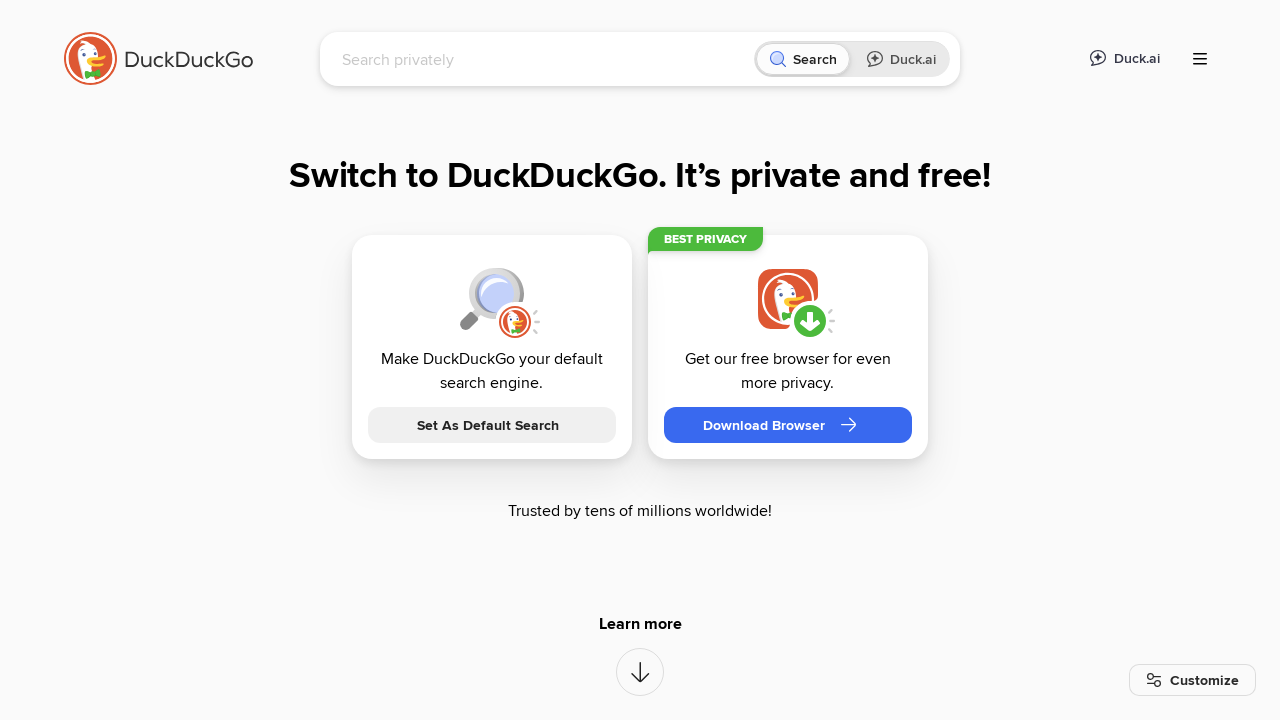

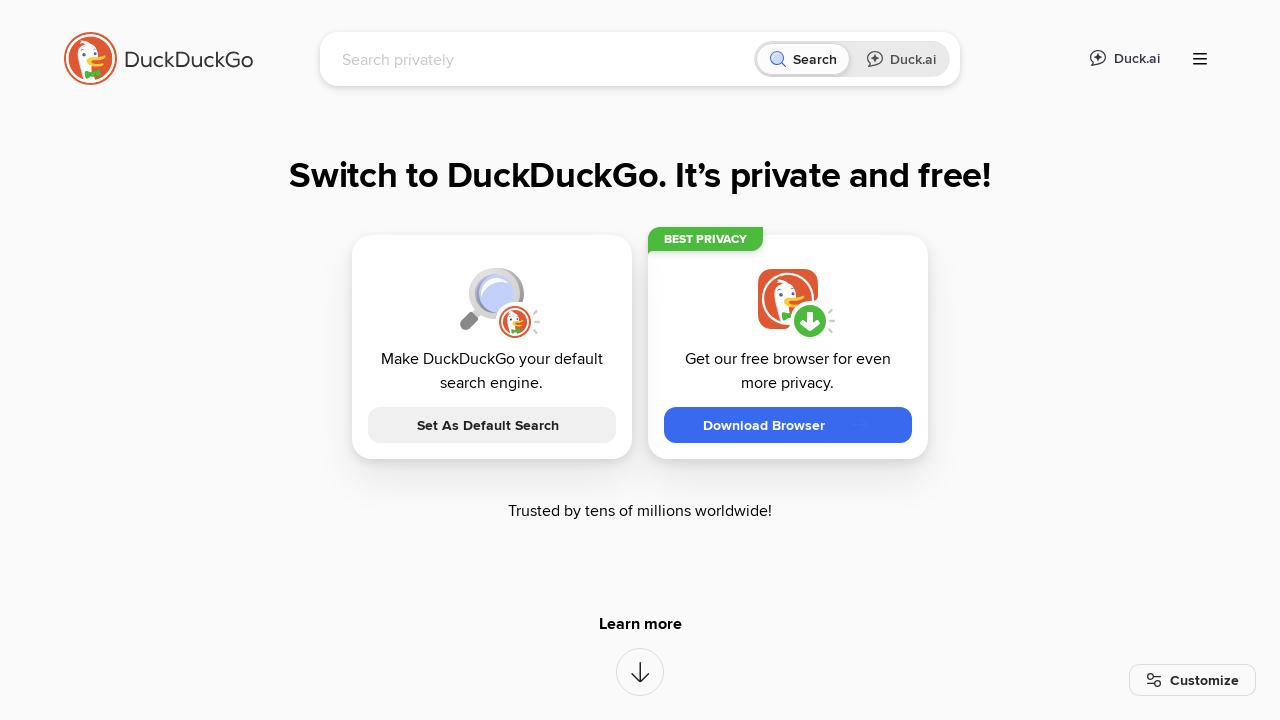